Tests dropdown selection functionality by selecting and deselecting multiple options using different methods (by index, value, and visible text)

Starting URL: https://www.hyrtutorials.com/p/html-dropdown-elements-practice.html

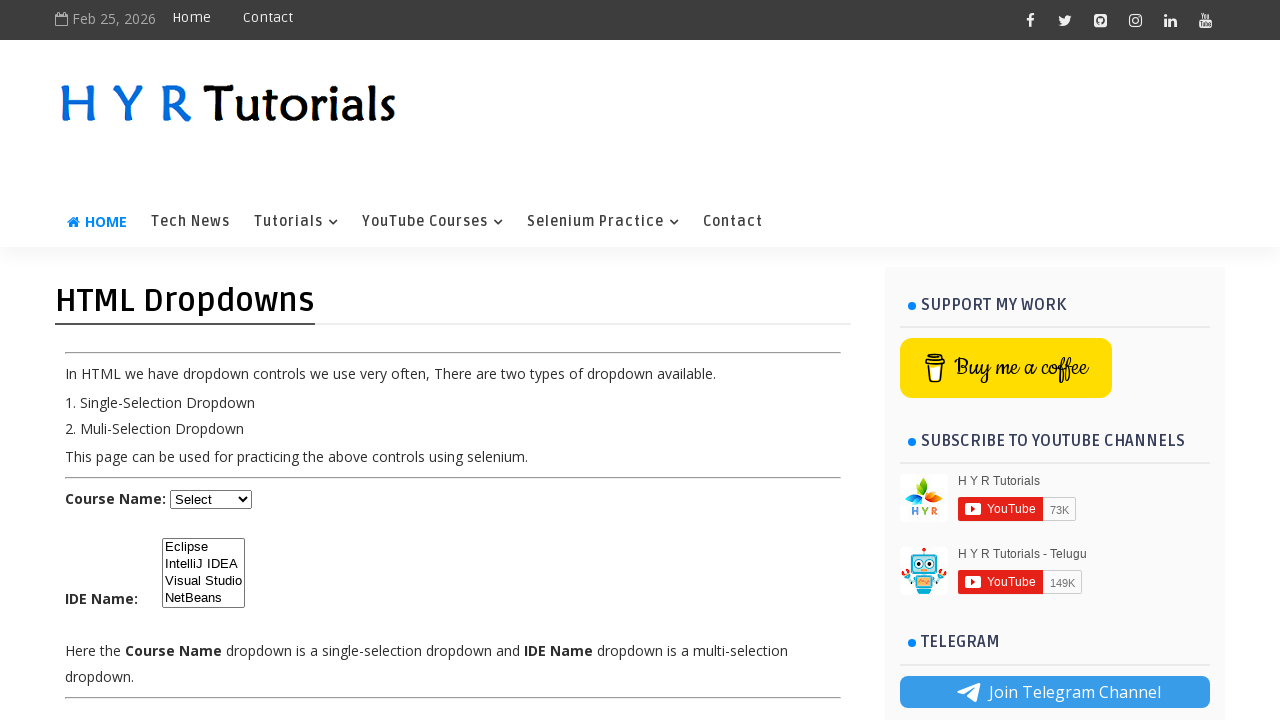

Located the dropdown element with id 'ide'
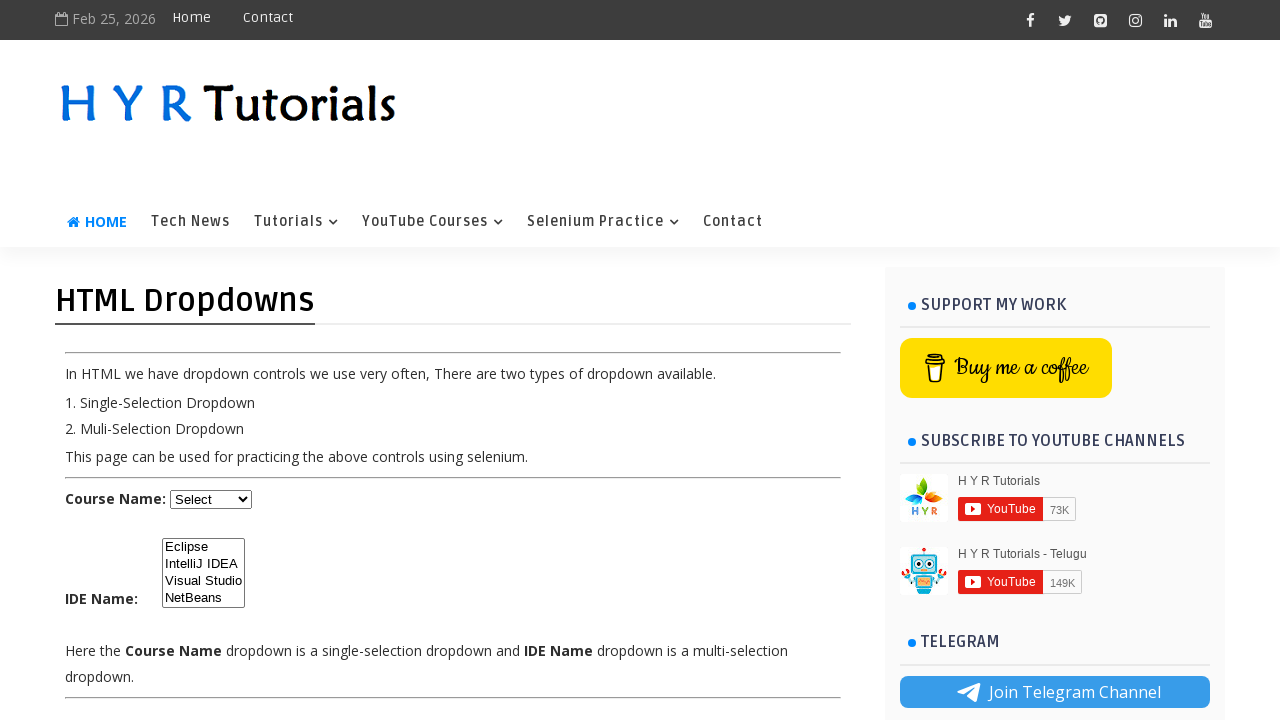

Selected Eclipse option by index 0 on #ide
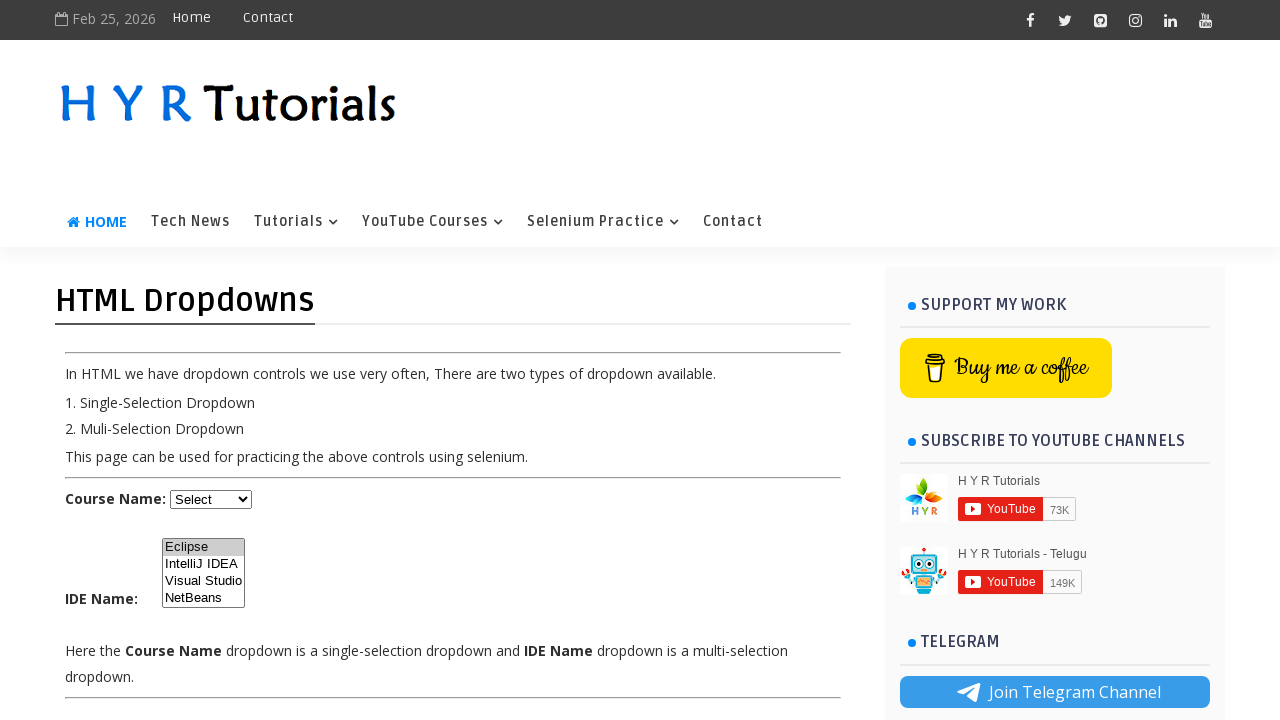

Selected Visual Studio option by value 'vs' on #ide
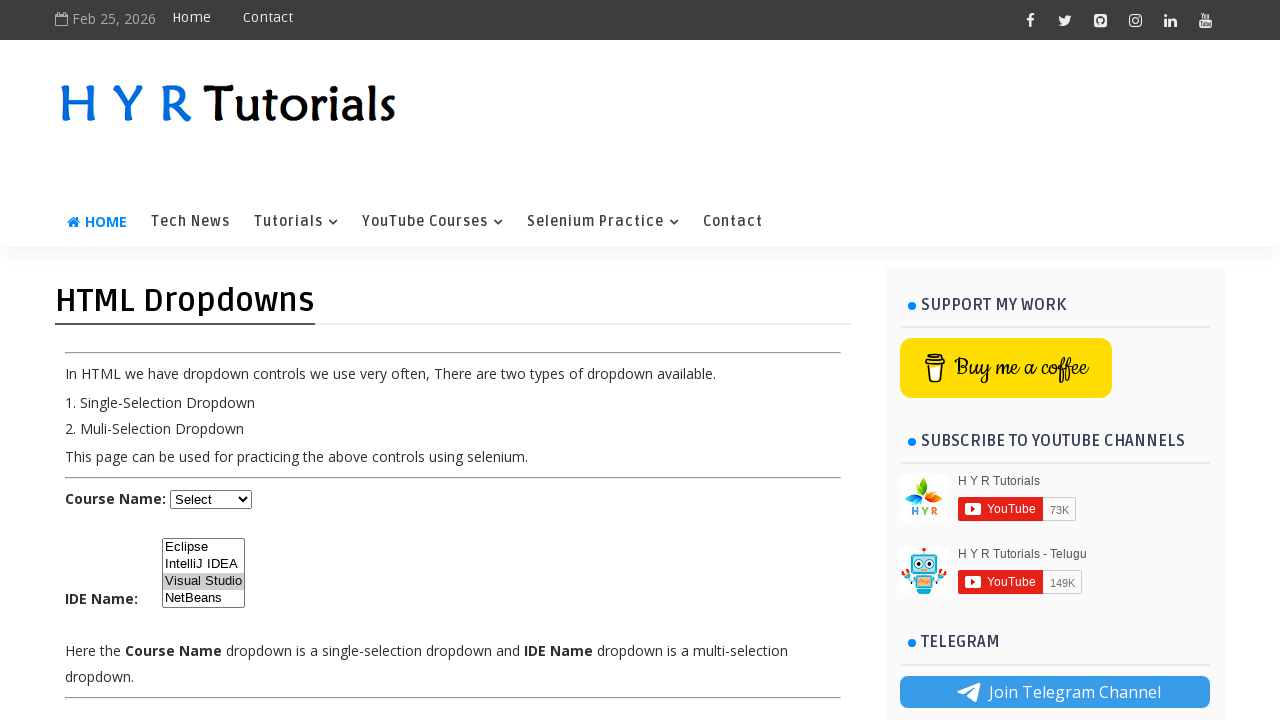

Selected NetBeans option by visible text on #ide
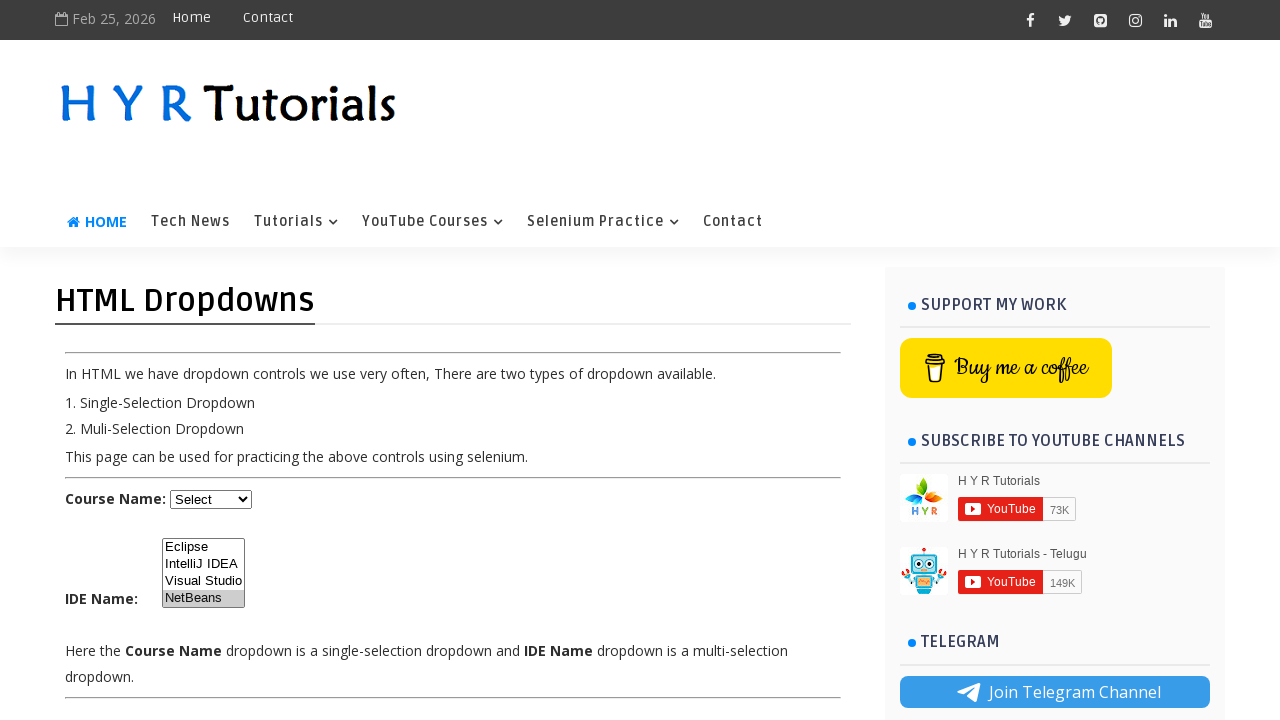

Retrieved all available dropdown options
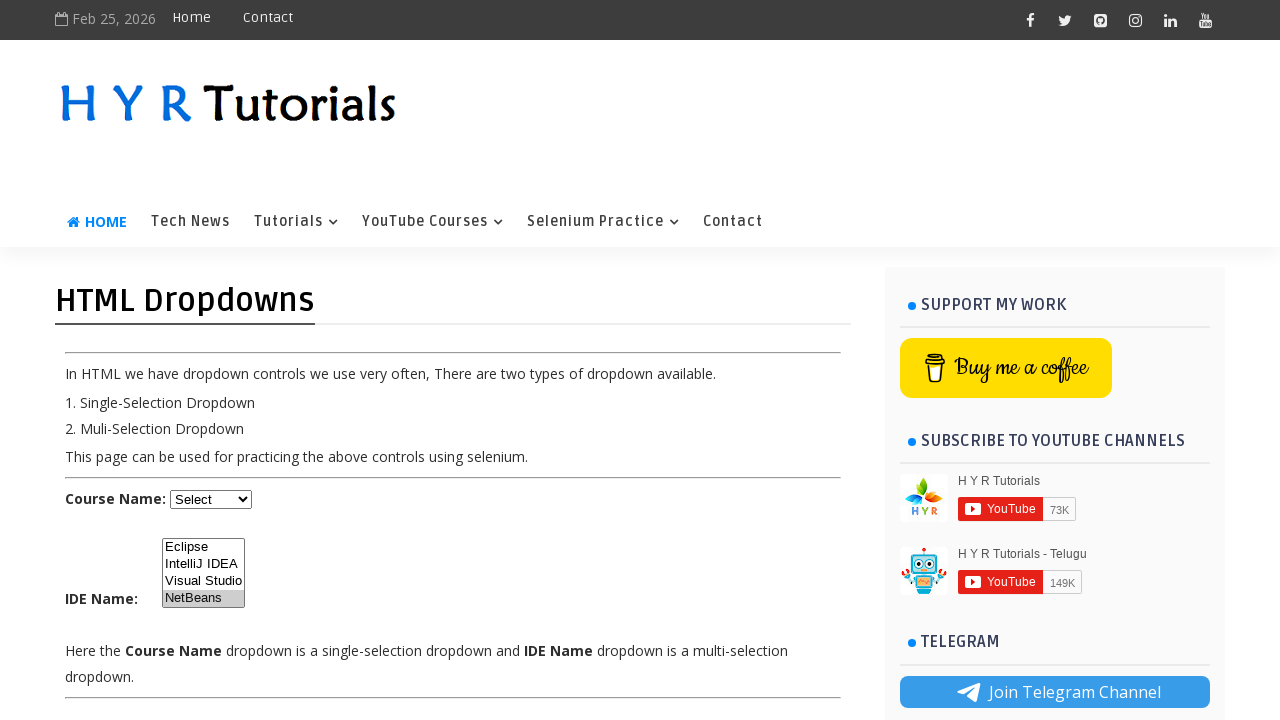

Retrieved all selected dropdown options
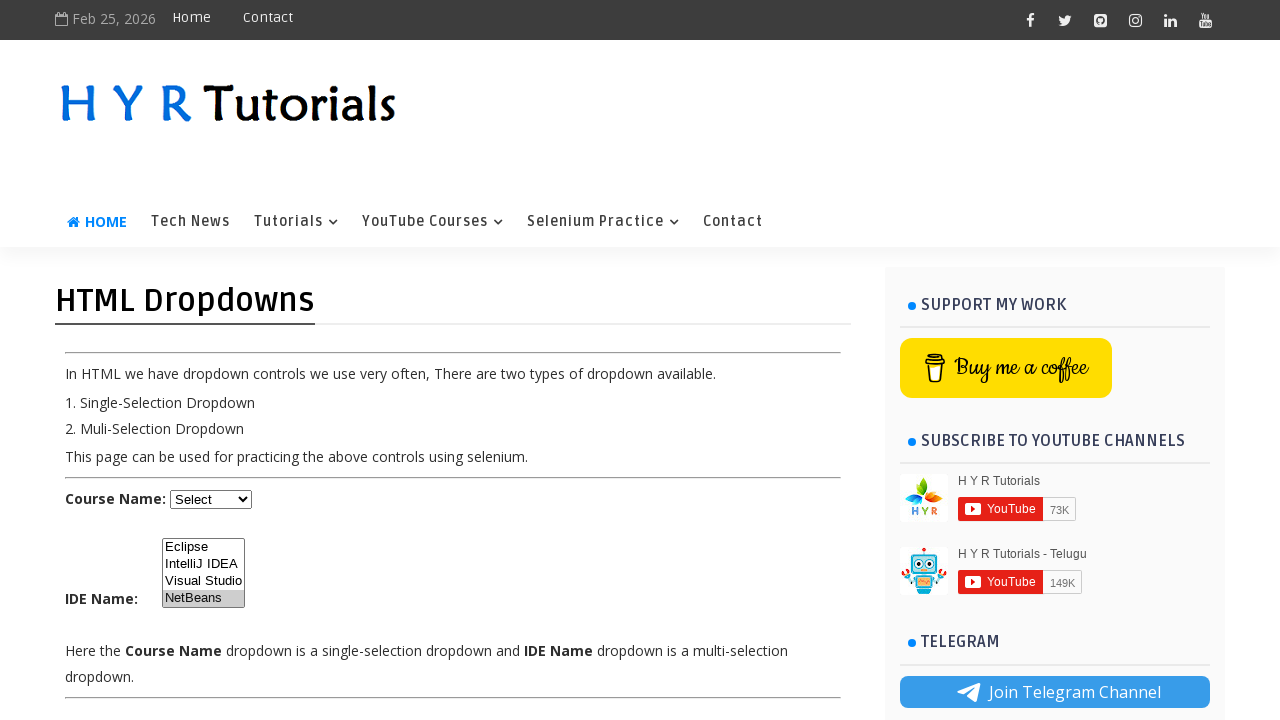

Retrieved the first selected option
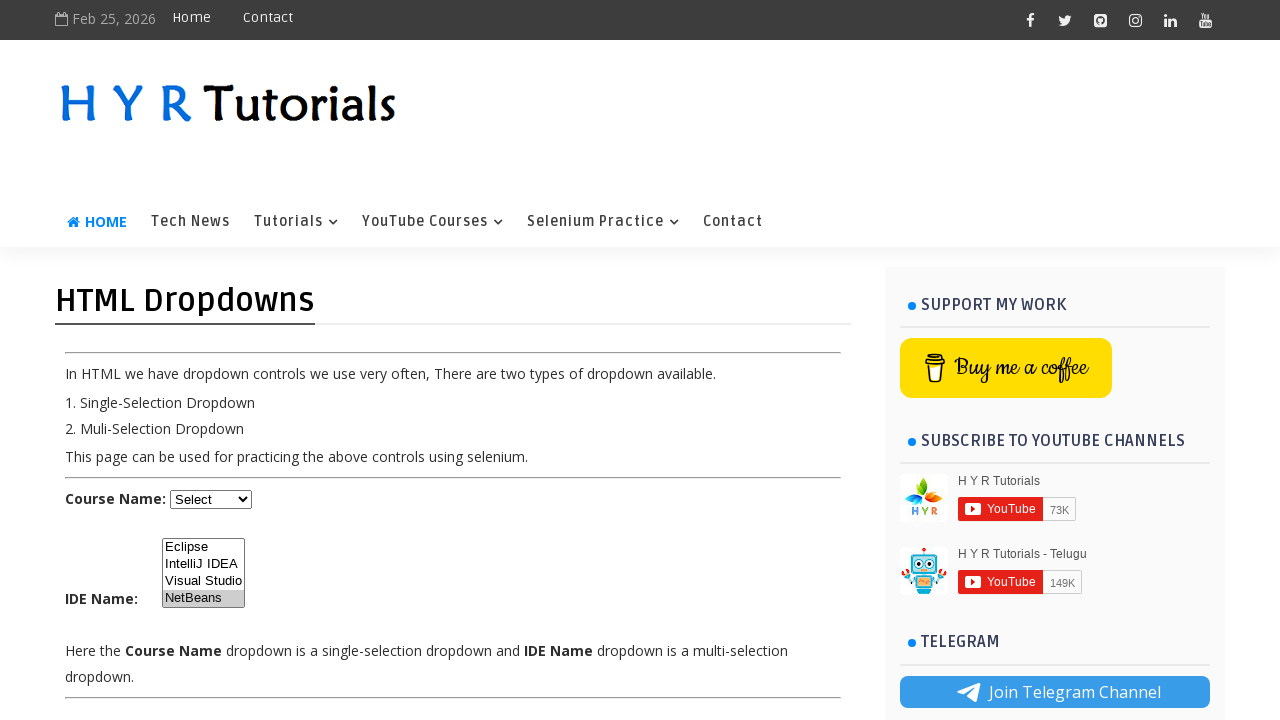

Deselected Eclipse option by index 0
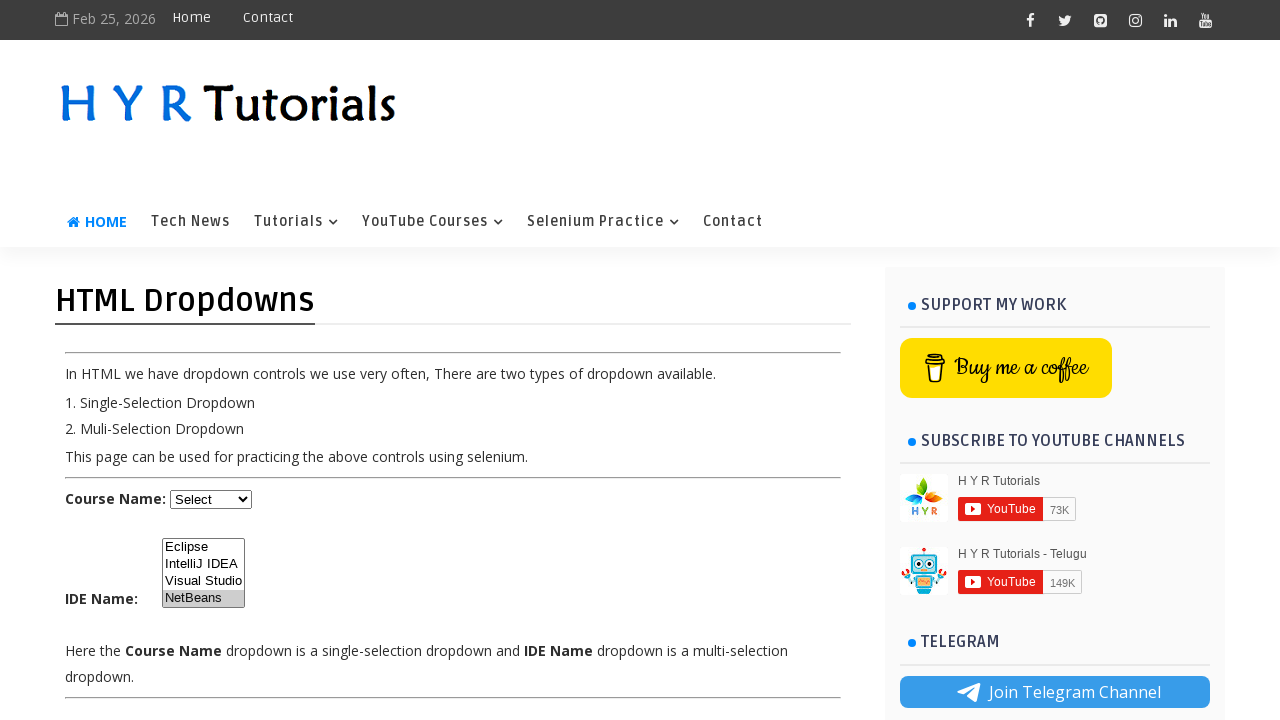

Deselected Visual Studio option by value 'vs'
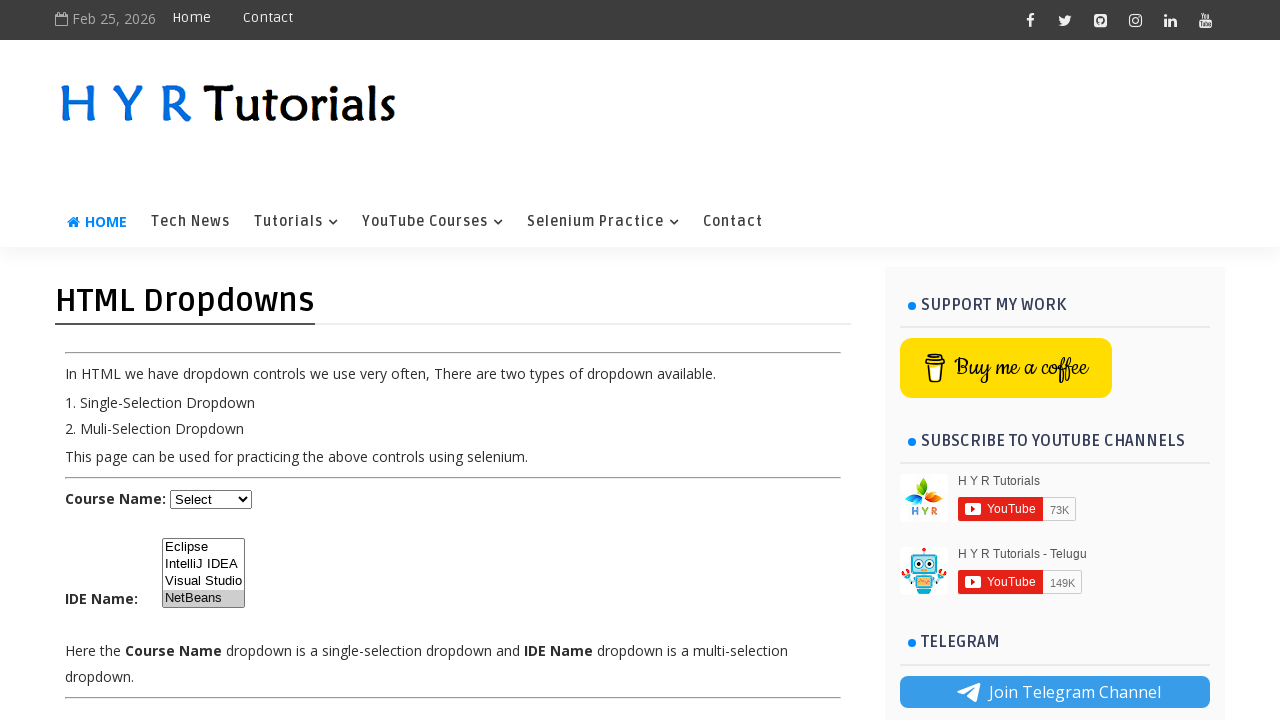

Deselected NetBeans option by visible text
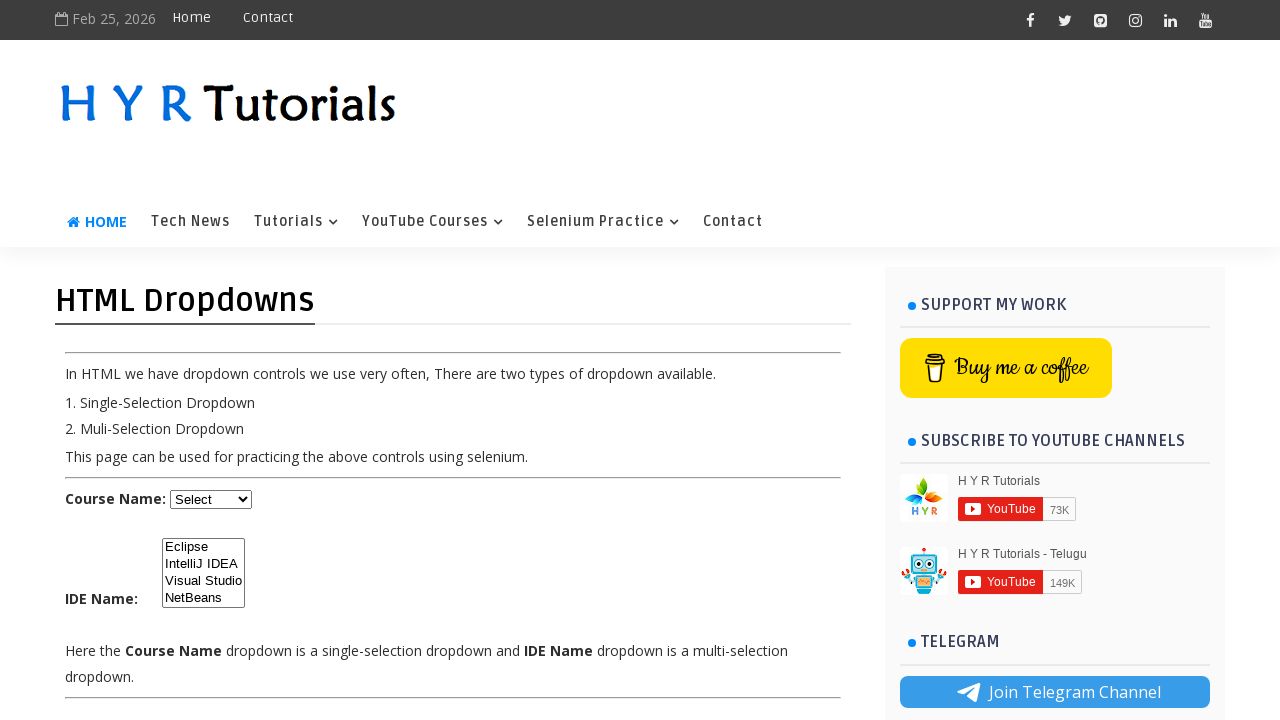

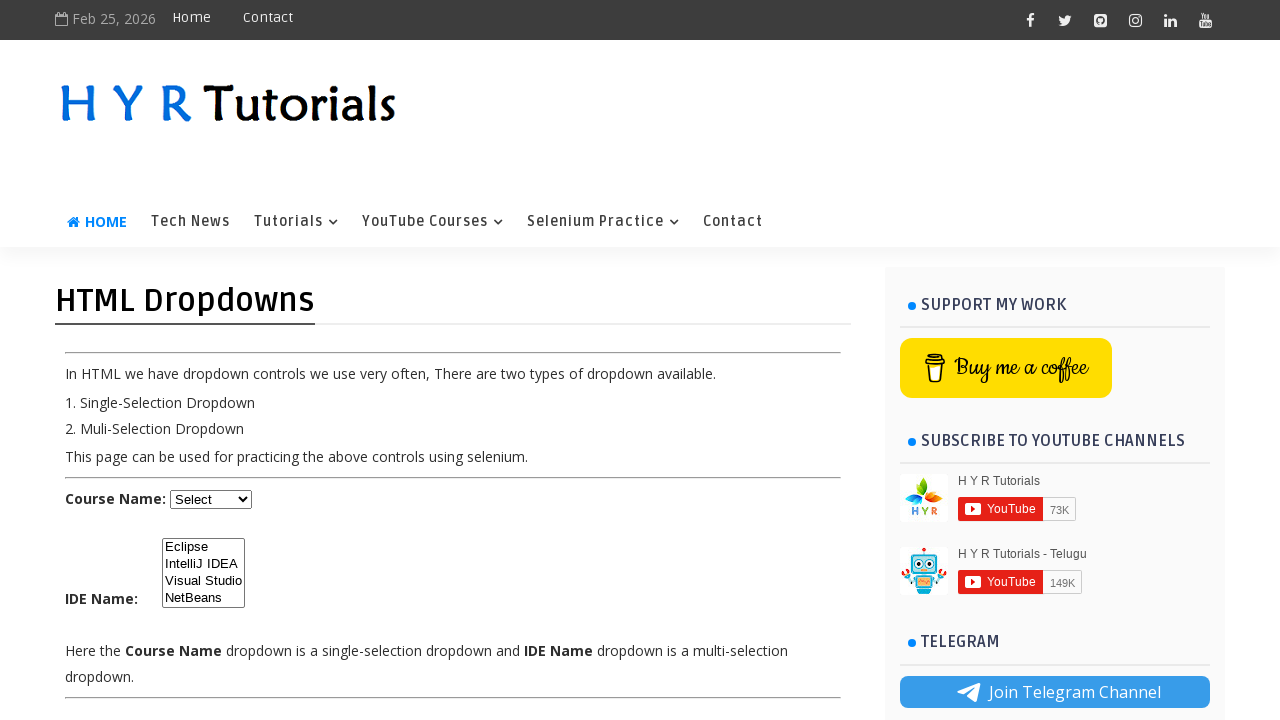